Tests dynamic dropdown functionality by selecting an origin city (Bangalore/BLR), a destination city (Chennai/MAA), and clicking on a date in the calendar picker.

Starting URL: https://rahulshettyacademy.com/dropdownsPractise/

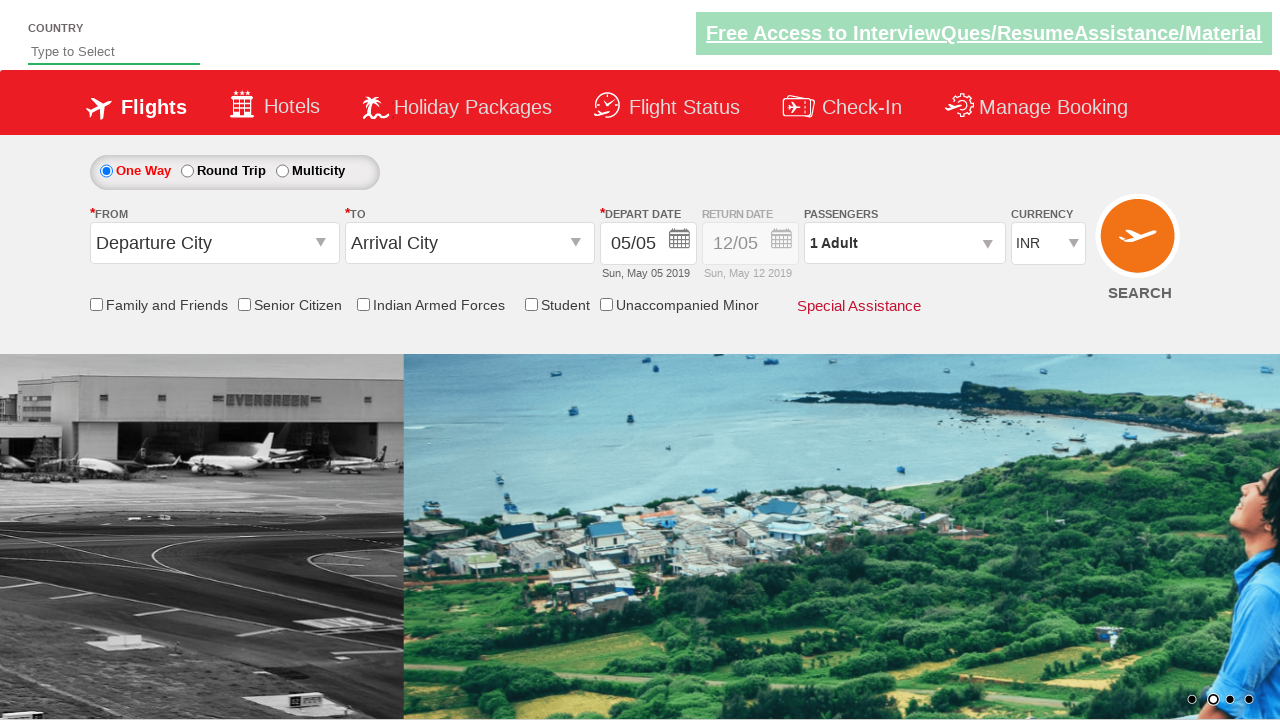

Clicked on origin station dropdown to open it at (214, 243) on #ctl00_mainContent_ddl_originStation1_CTXT
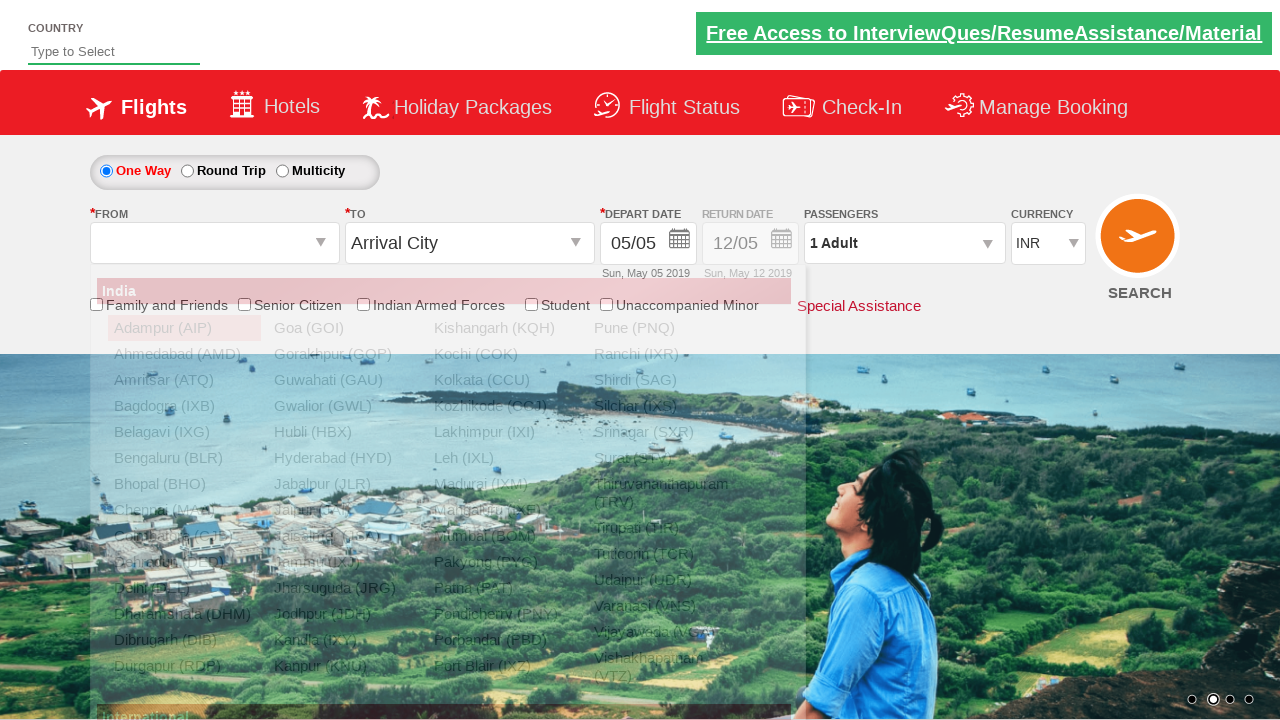

Selected Bangalore (BLR) as origin city at (184, 458) on xpath=//a[@value='BLR']
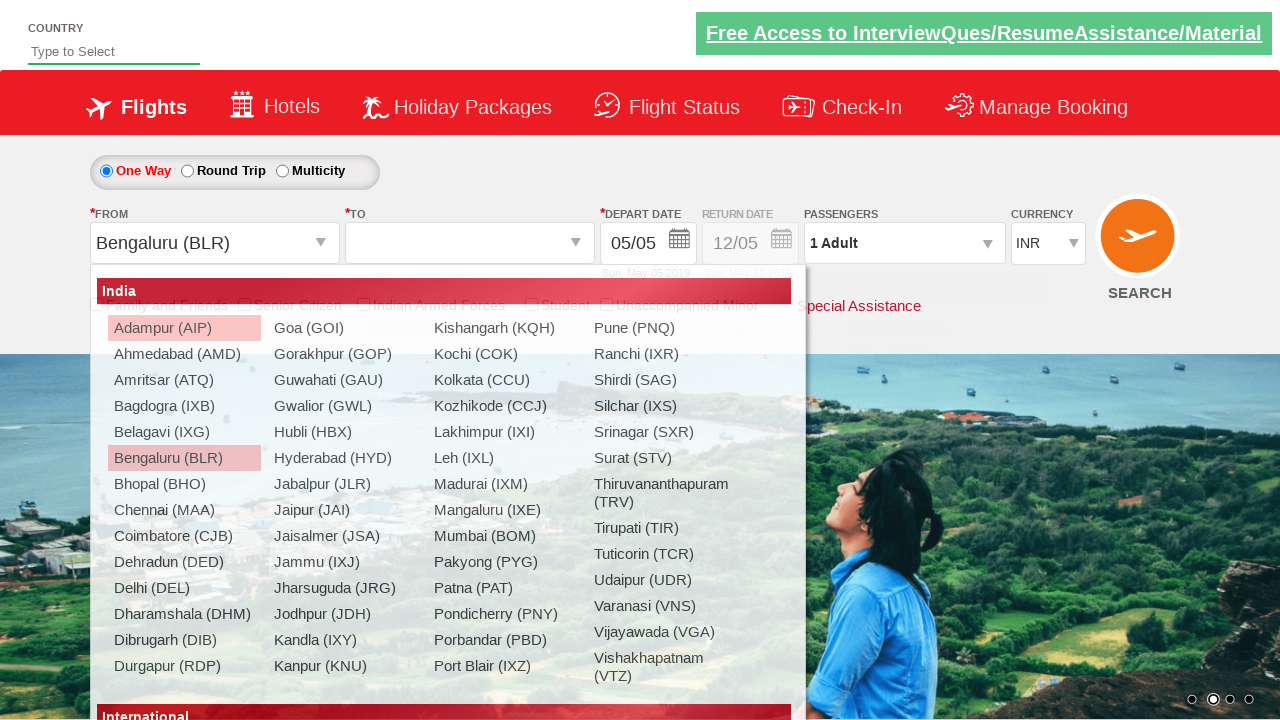

Waited 2 seconds for destination dropdown to be ready
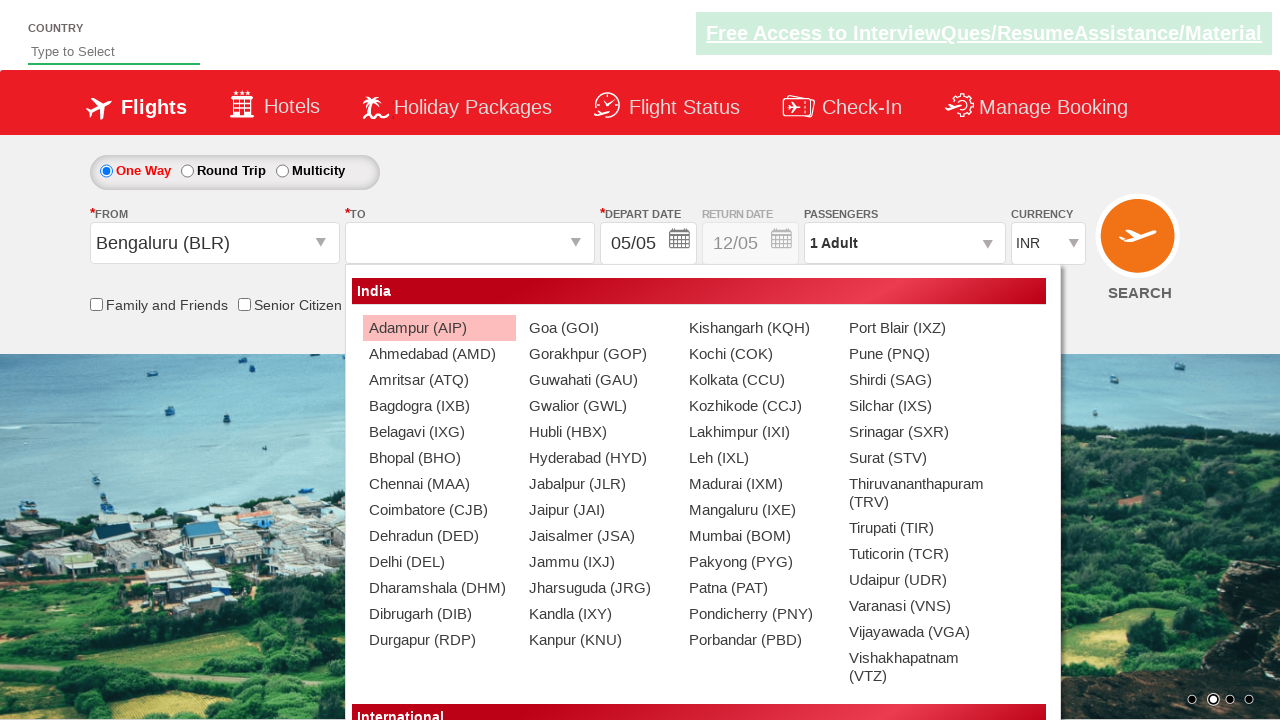

Selected Chennai (MAA) as destination city at (439, 484) on xpath=//div[@id='glsctl00_mainContent_ddl_destinationStation1_CTNR']//a[@value='
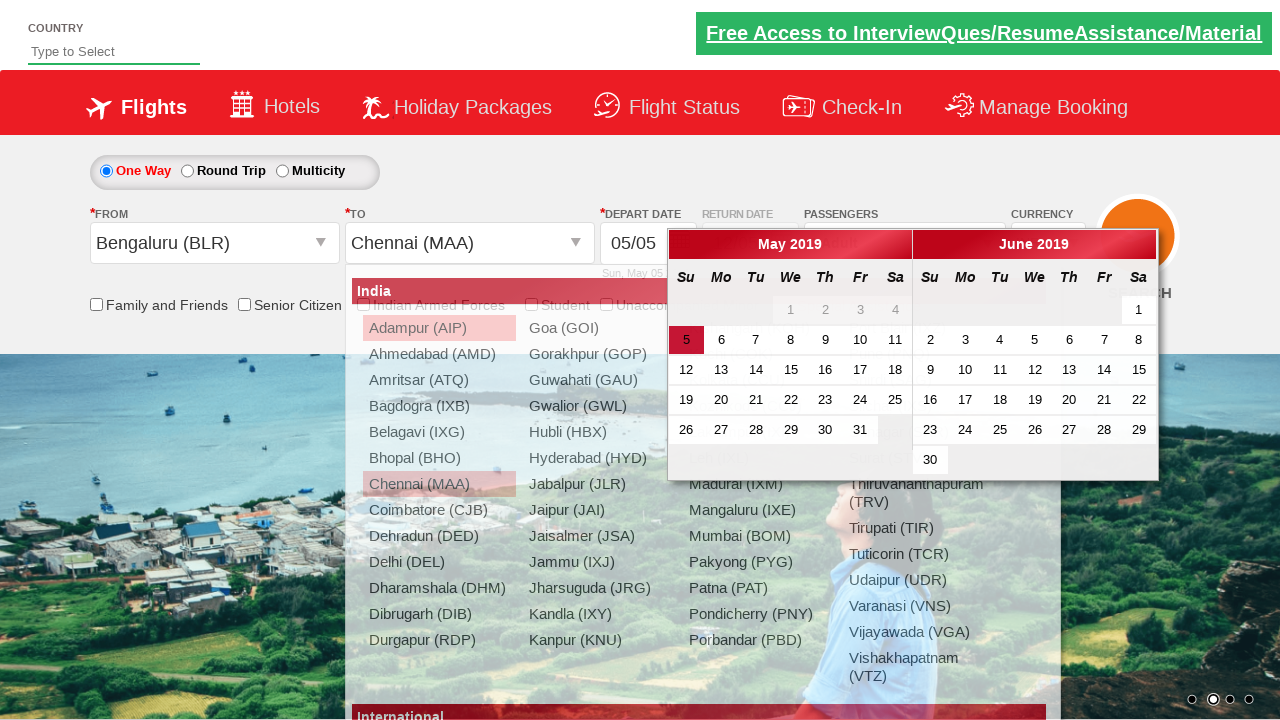

Clicked on the active date in the calendar picker at (686, 340) on .ui-state-default.ui-state-active
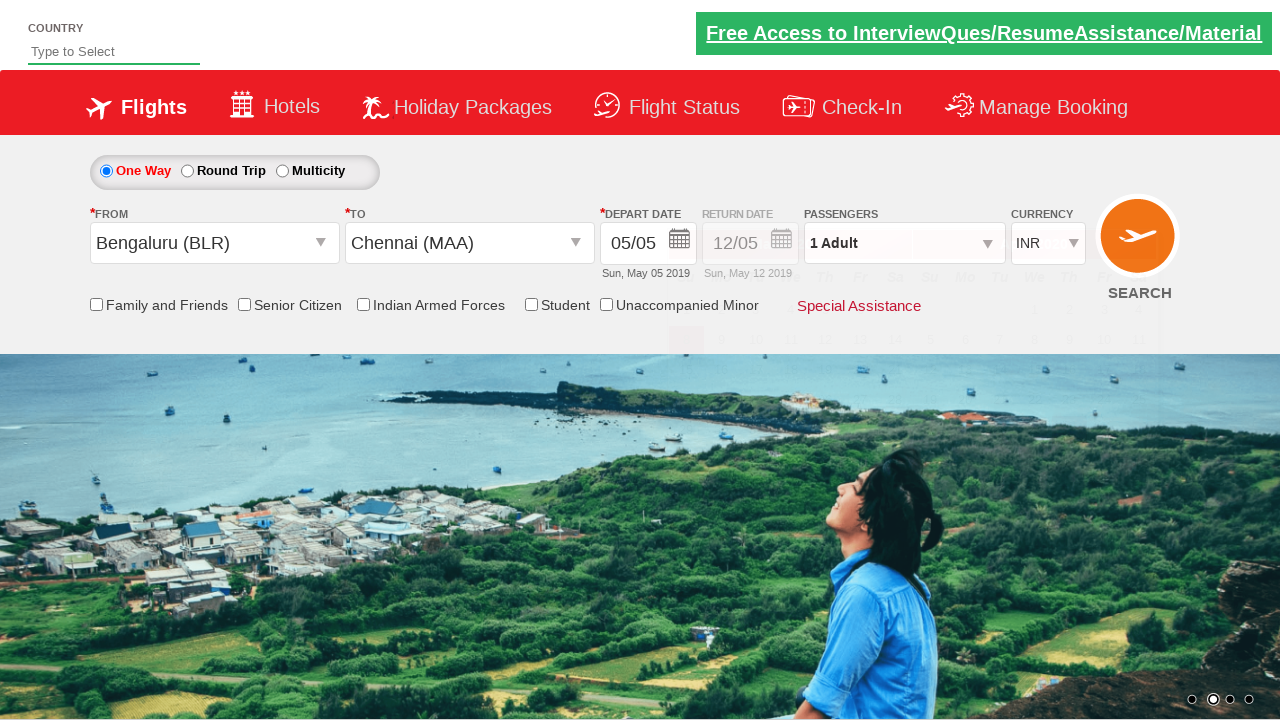

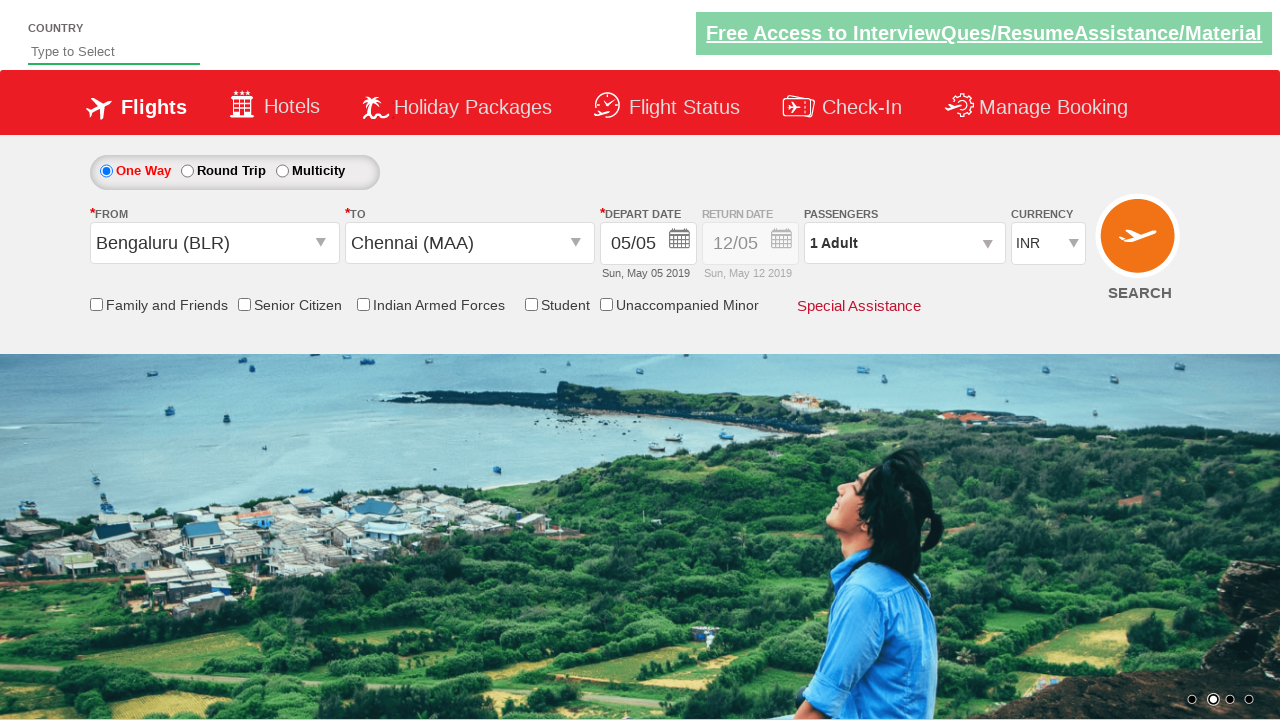